Tests that other controls are hidden when editing a todo item

Starting URL: https://demo.playwright.dev/todomvc

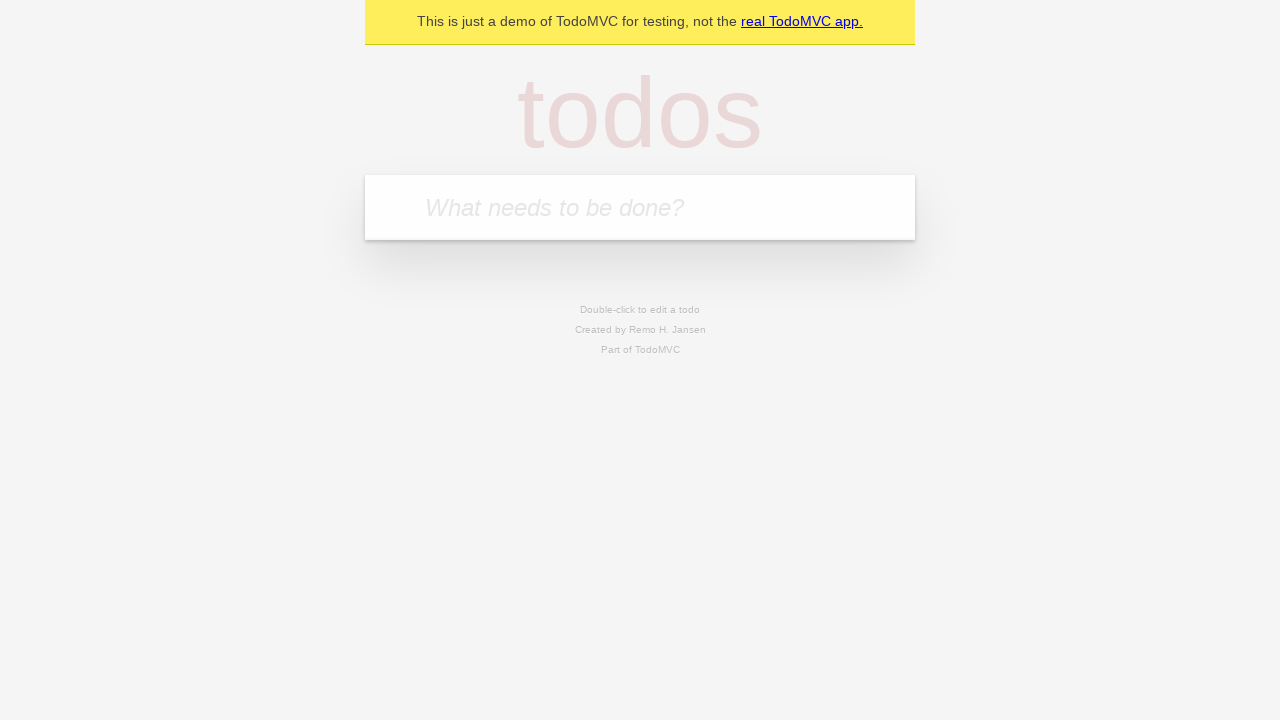

Filled new todo field with 'buy some cheese' on internal:attr=[placeholder="What needs to be done?"i]
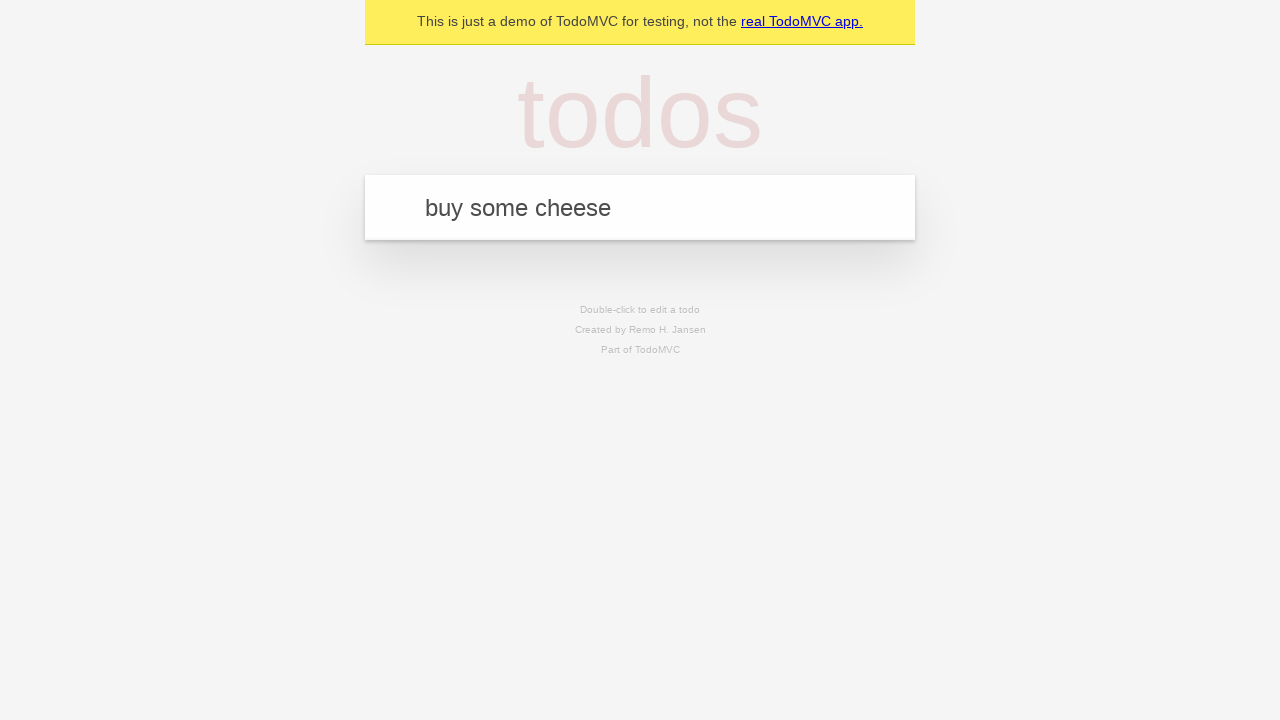

Pressed Enter to create todo 'buy some cheese' on internal:attr=[placeholder="What needs to be done?"i]
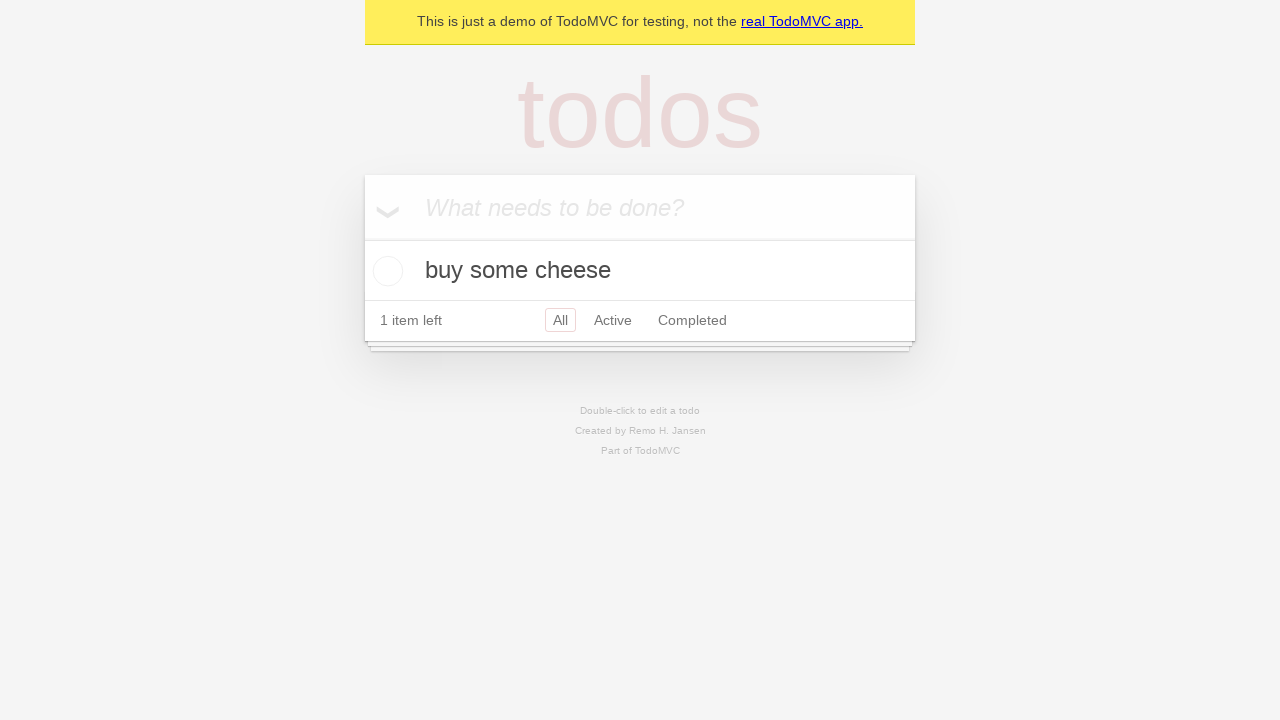

Filled new todo field with 'feed the cat' on internal:attr=[placeholder="What needs to be done?"i]
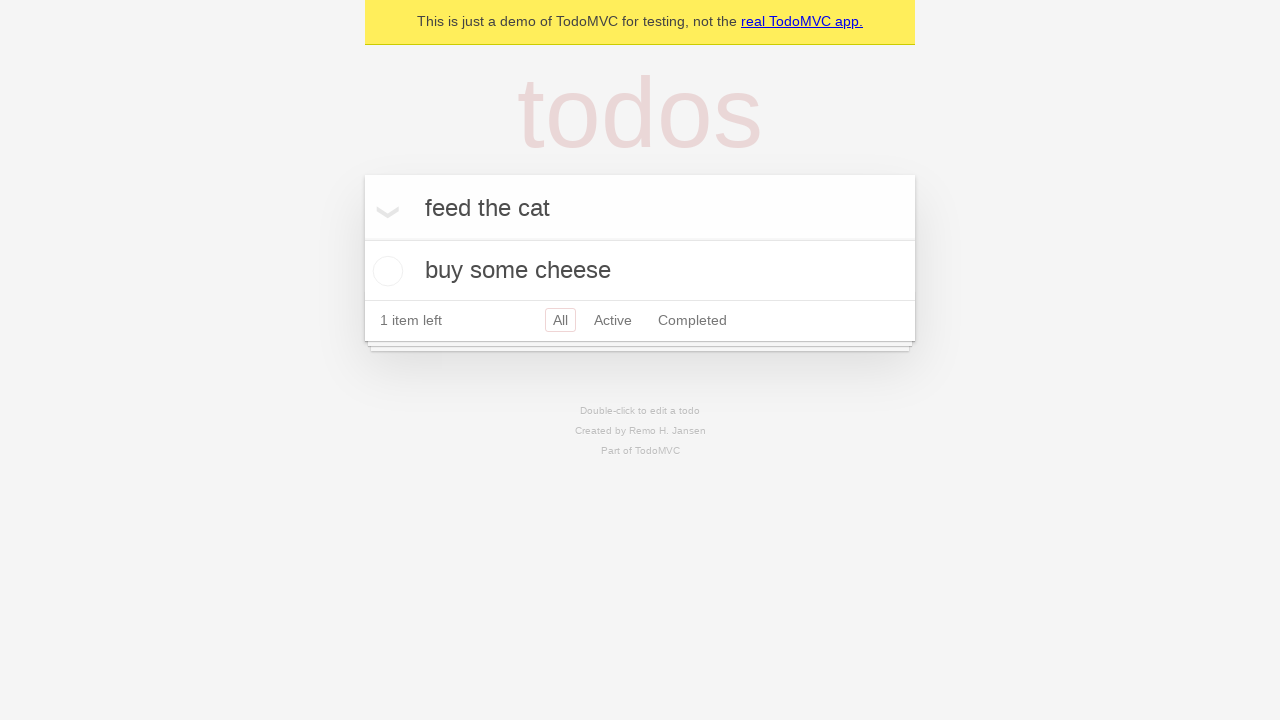

Pressed Enter to create todo 'feed the cat' on internal:attr=[placeholder="What needs to be done?"i]
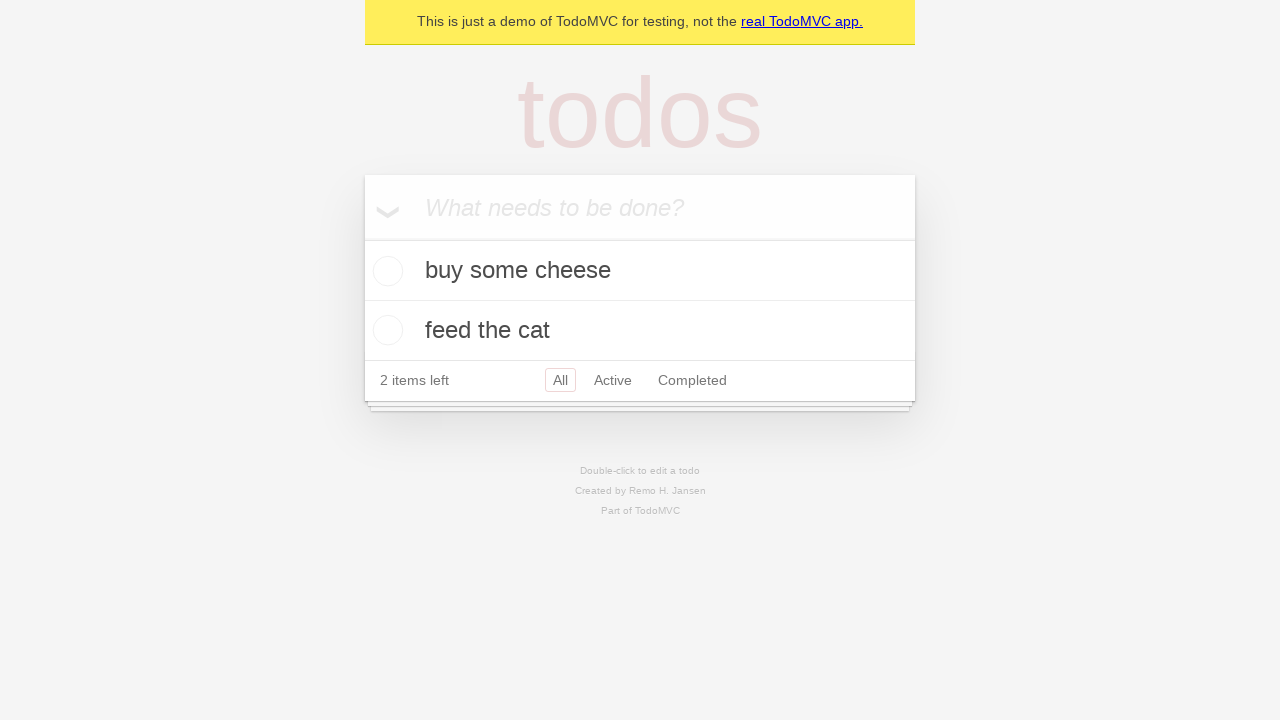

Filled new todo field with 'book a doctors appointment' on internal:attr=[placeholder="What needs to be done?"i]
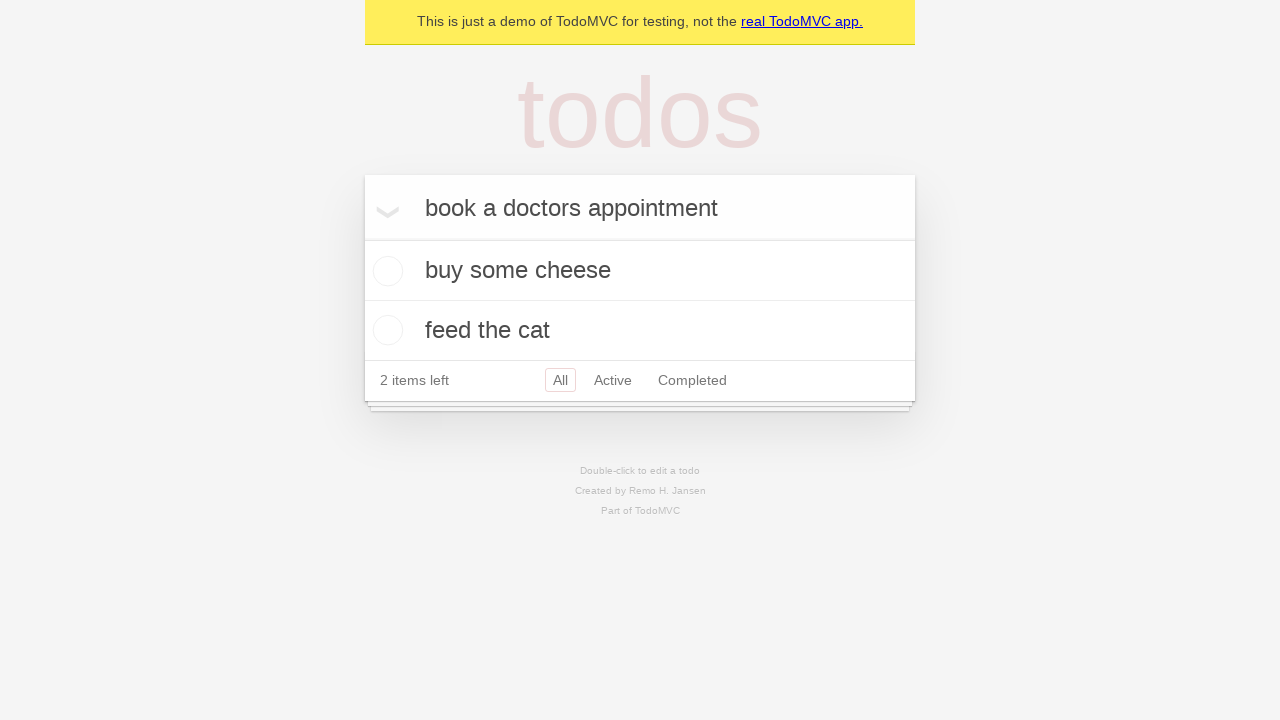

Pressed Enter to create todo 'book a doctors appointment' on internal:attr=[placeholder="What needs to be done?"i]
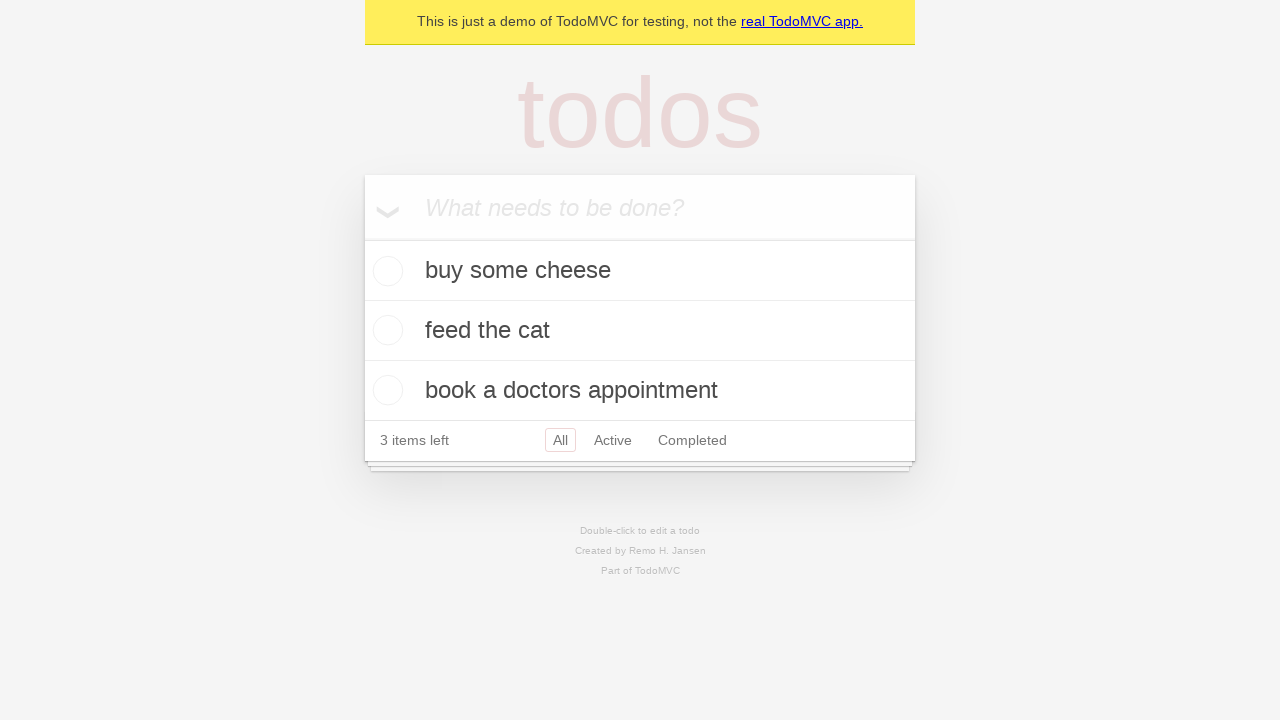

Double-clicked second todo item to enter edit mode at (640, 331) on internal:testid=[data-testid="todo-item"s] >> nth=1
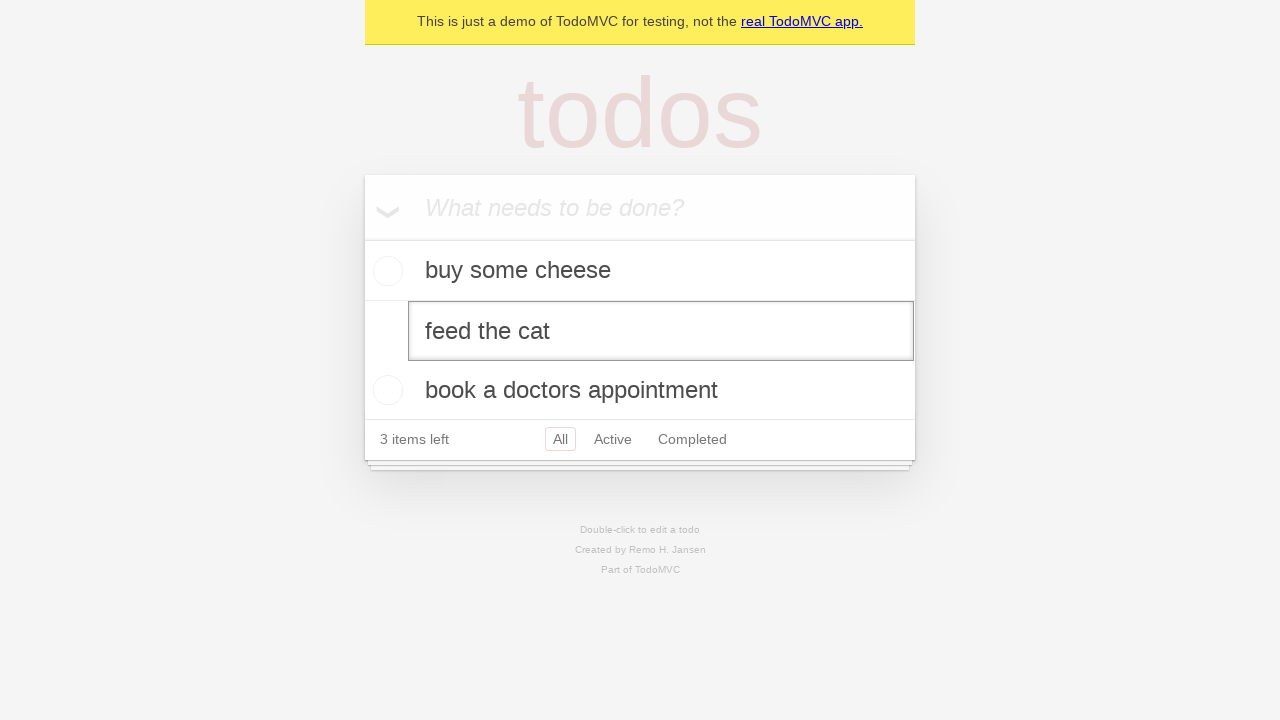

Edit textbox appeared and is ready for interaction
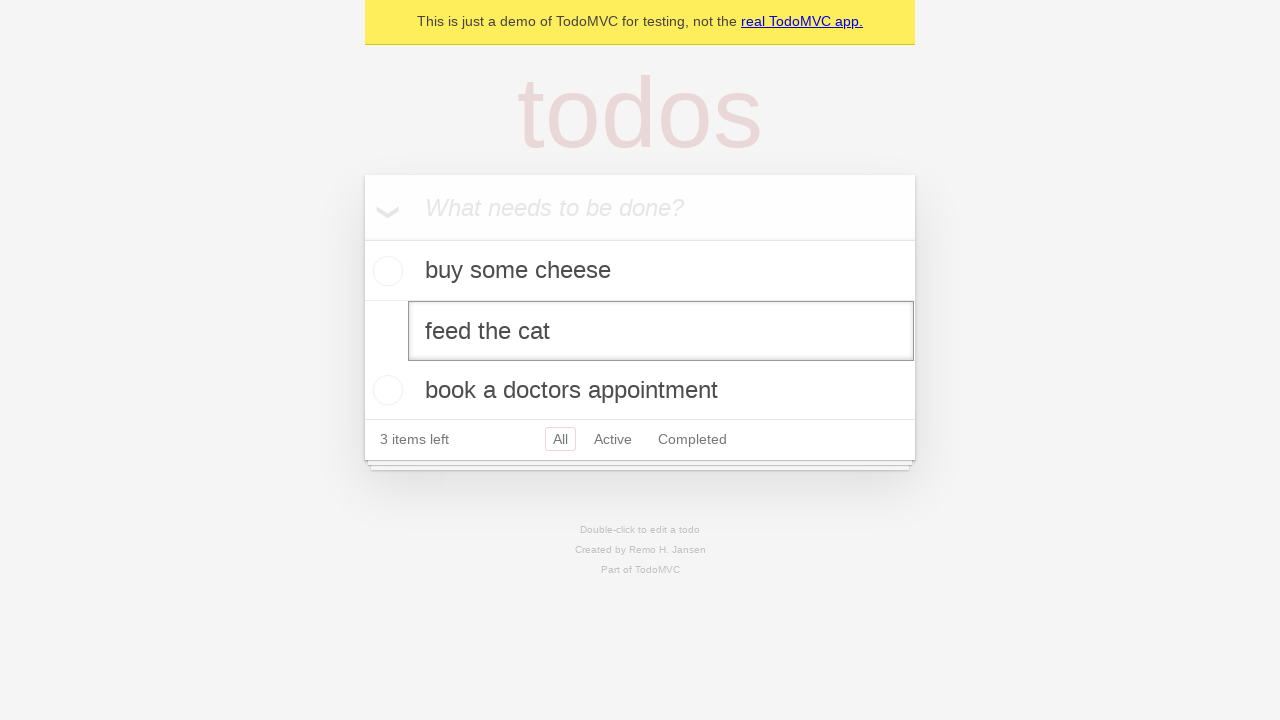

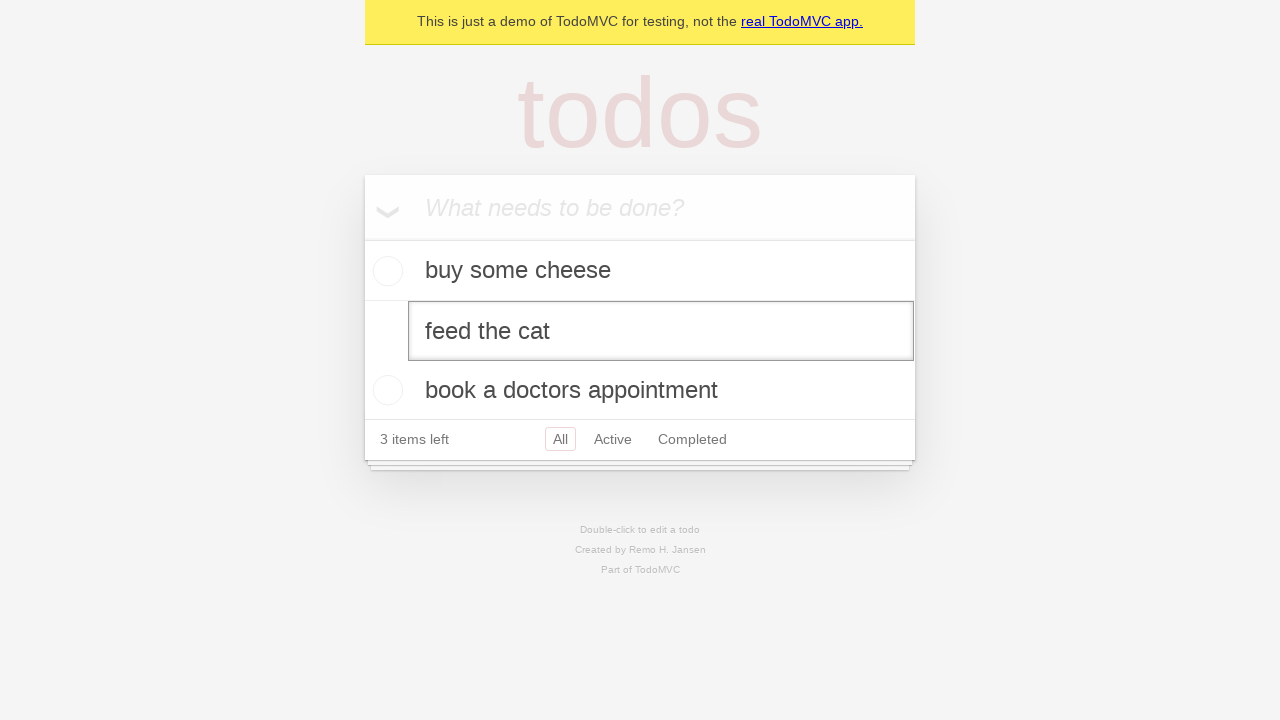